Navigates to a football statistics website, selects all matches, filters by Spain, and interacts with the match data table

Starting URL: https://www.adamchoi.co.uk/overs/detailed

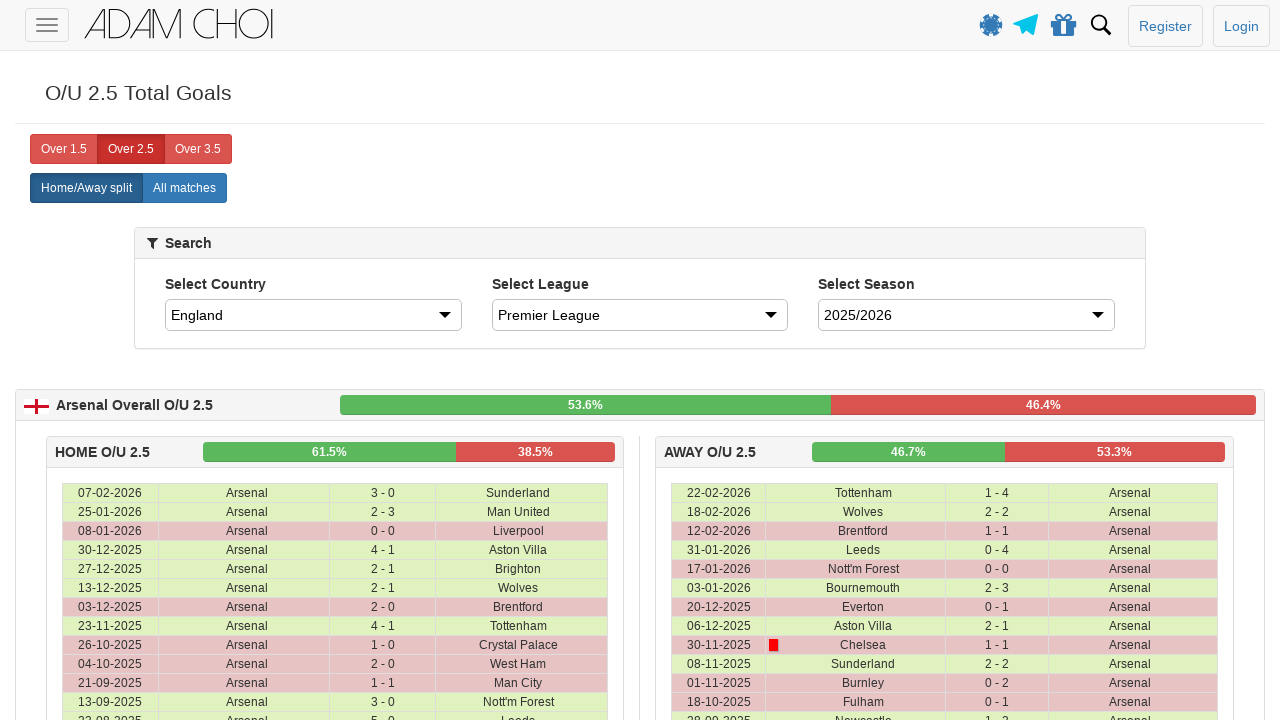

Clicked 'All matches' button at (184, 188) on xpath=//label[@analytics-event="All matches"]
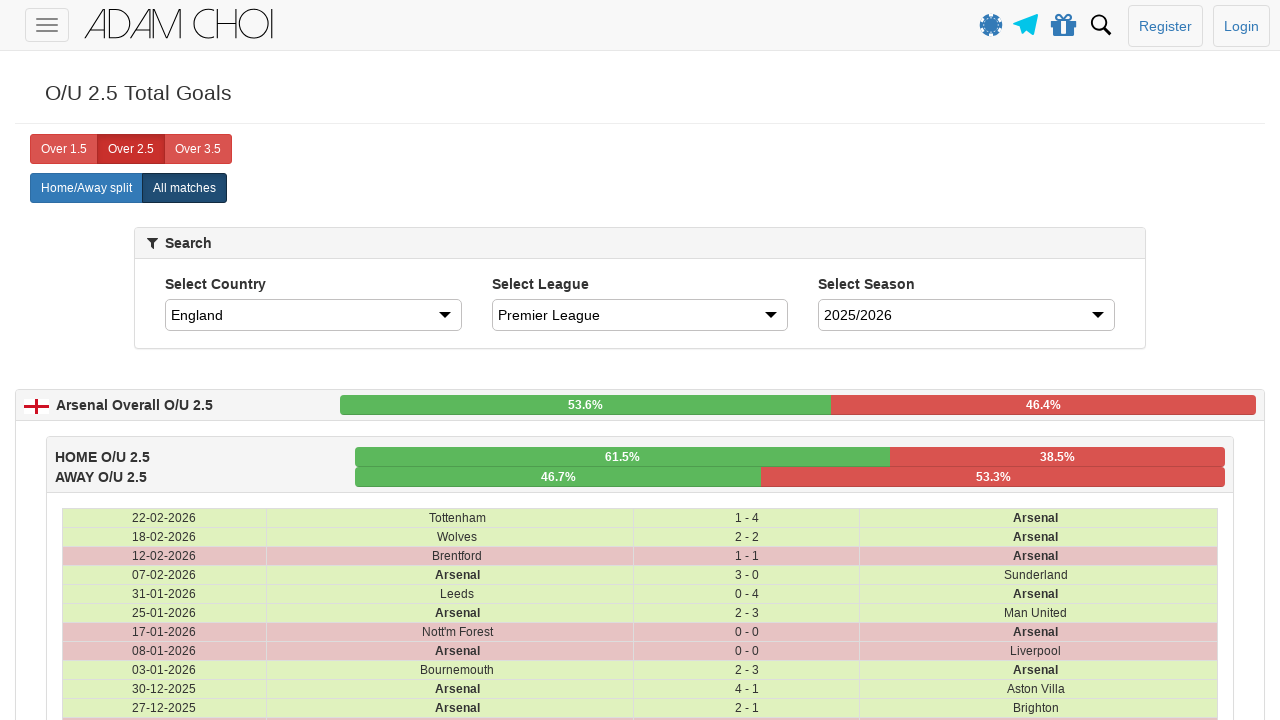

Selected 'Spain' from country dropdown on #country
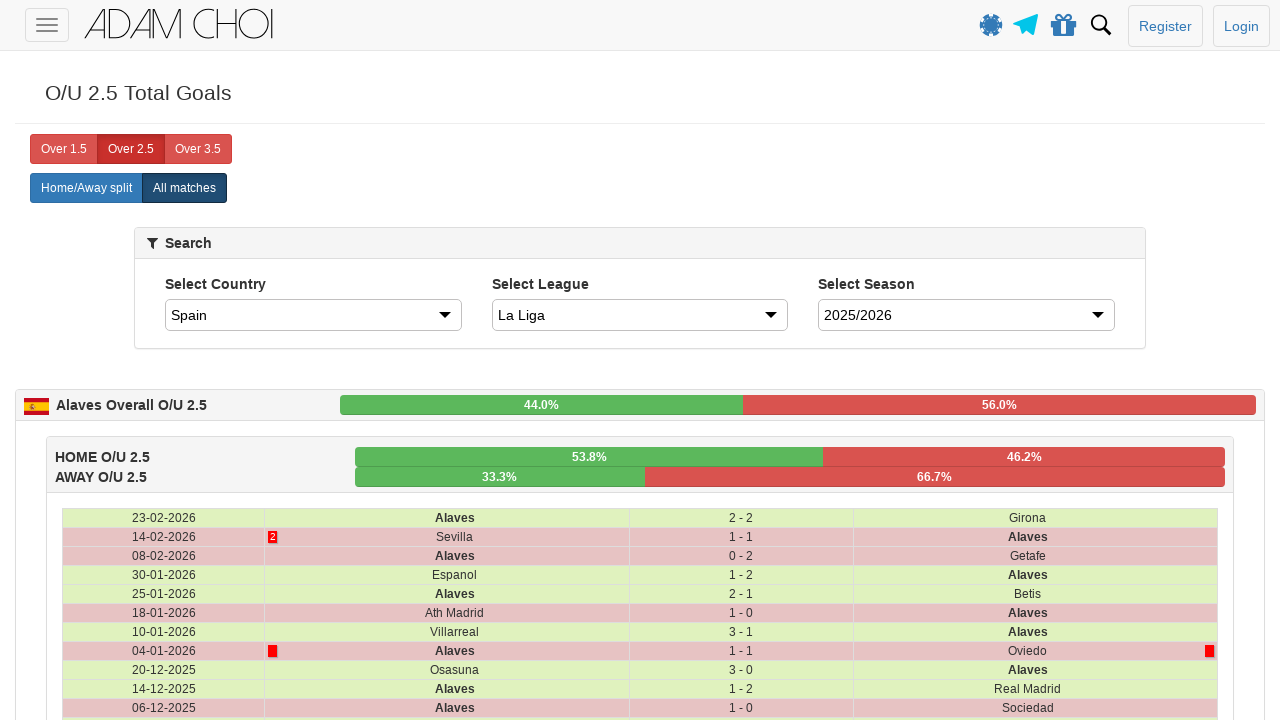

Waited 3 seconds for table to update with Spain filter
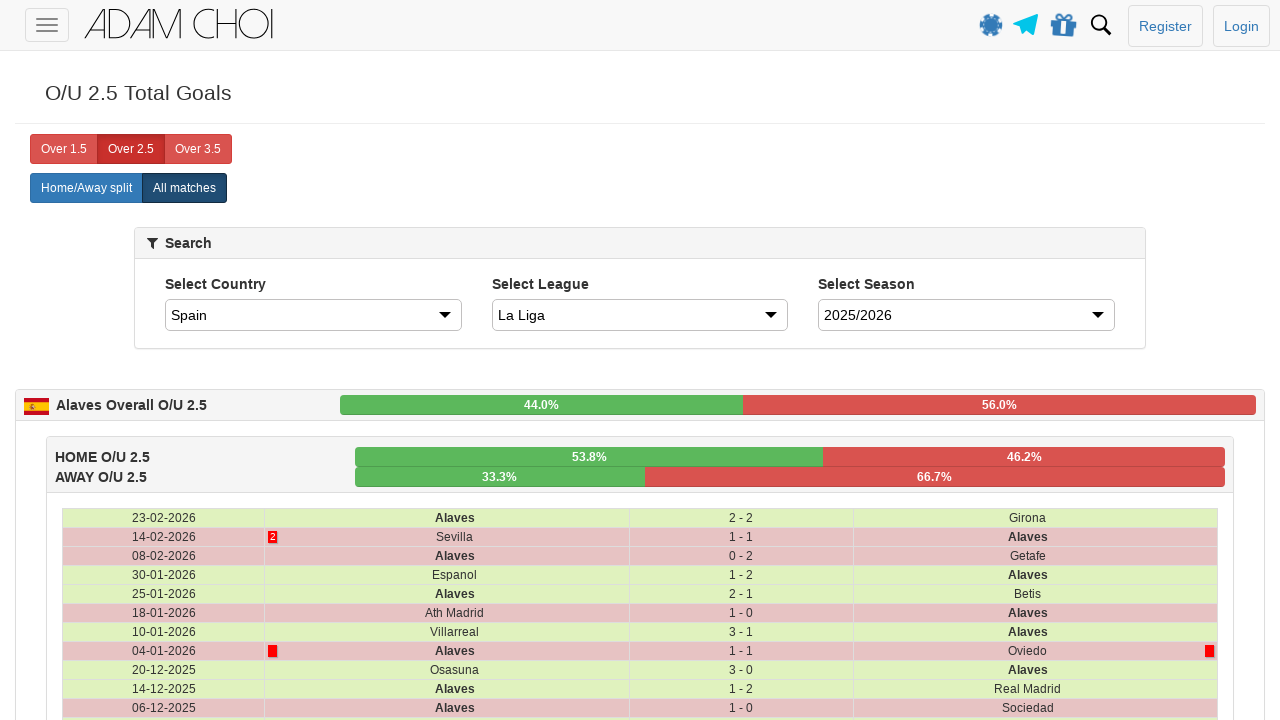

Confirmed match data table rows are displayed
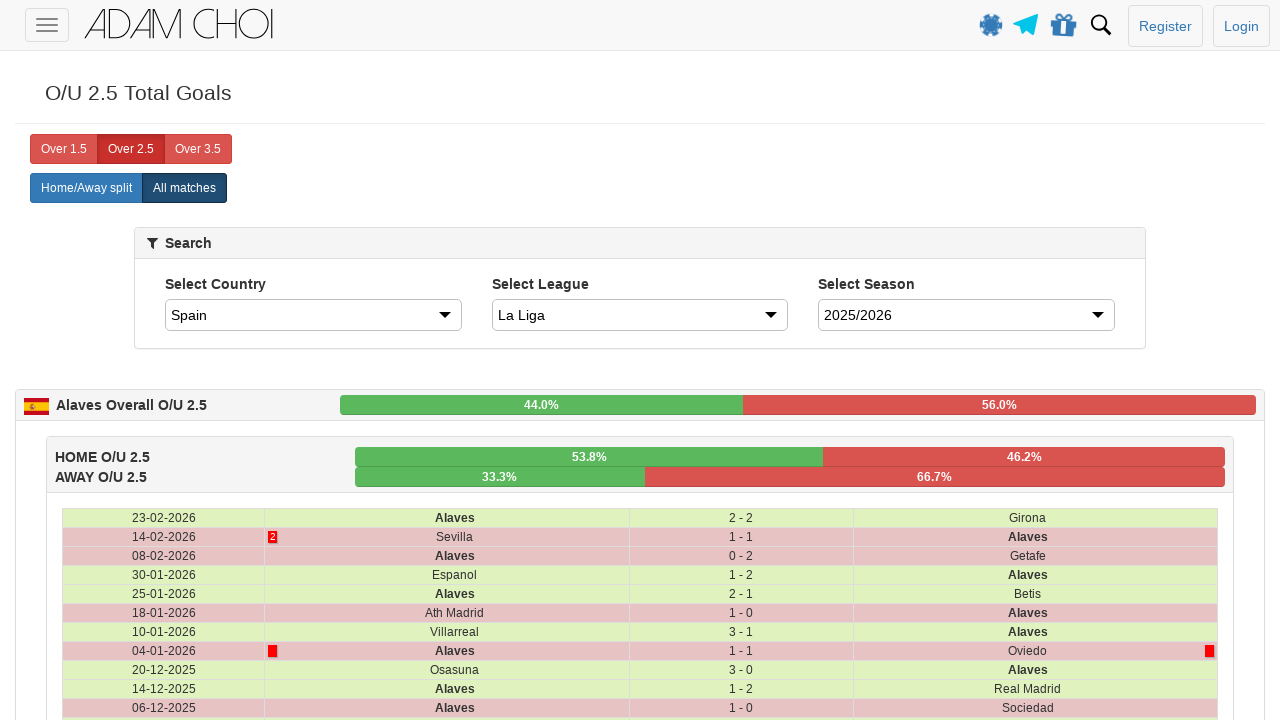

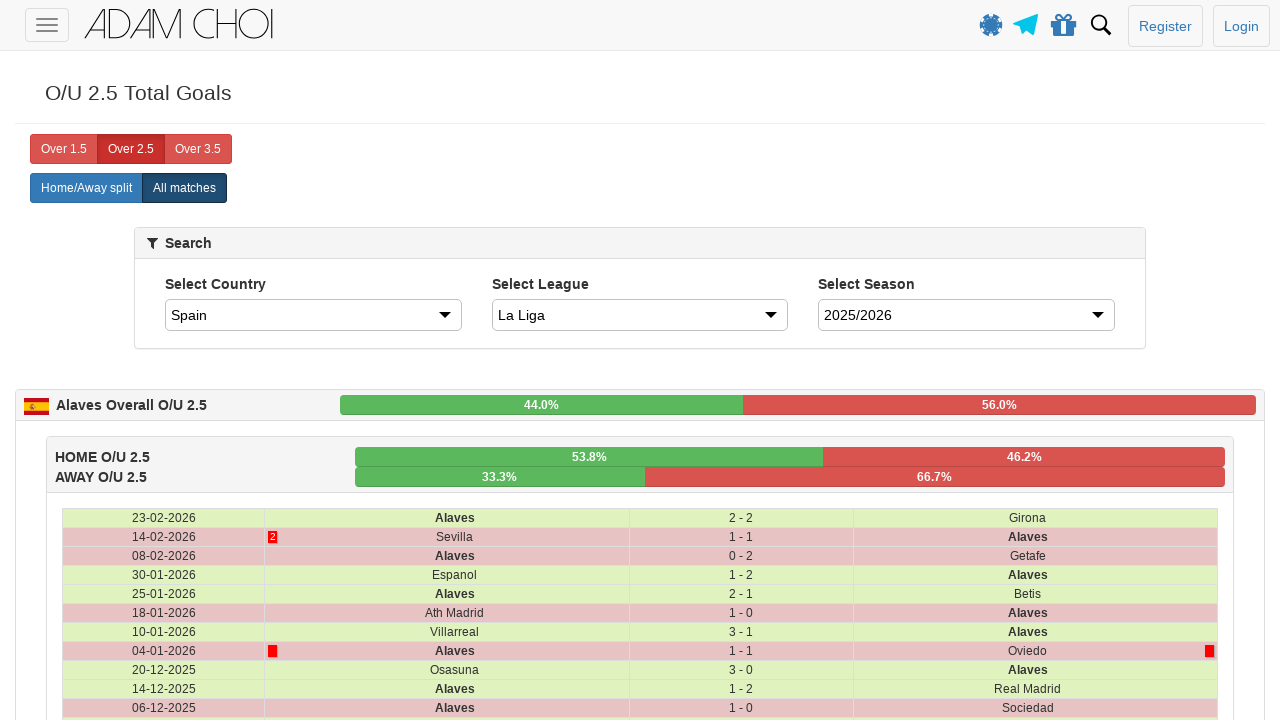